Tests right-click context menu functionality by performing a right-click on a button element to trigger the context menu

Starting URL: https://swisnl.github.io/jQuery-contextMenu/demo.html

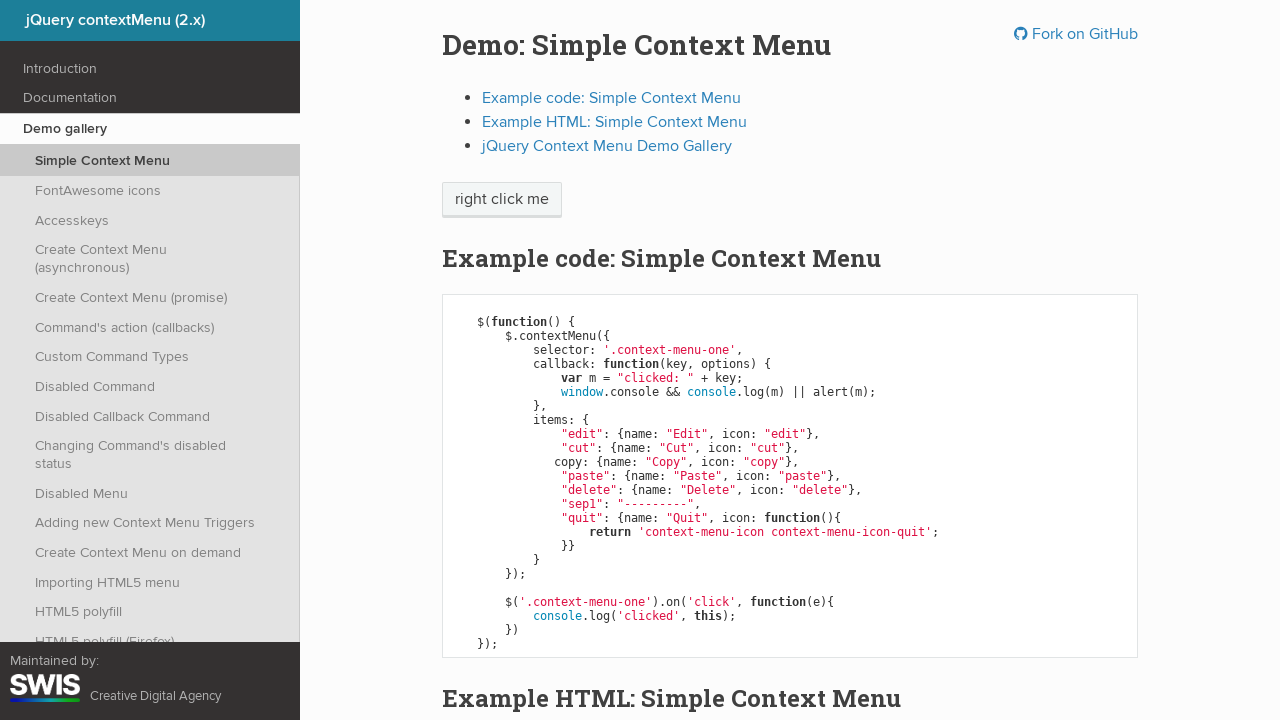

Located the context menu button element
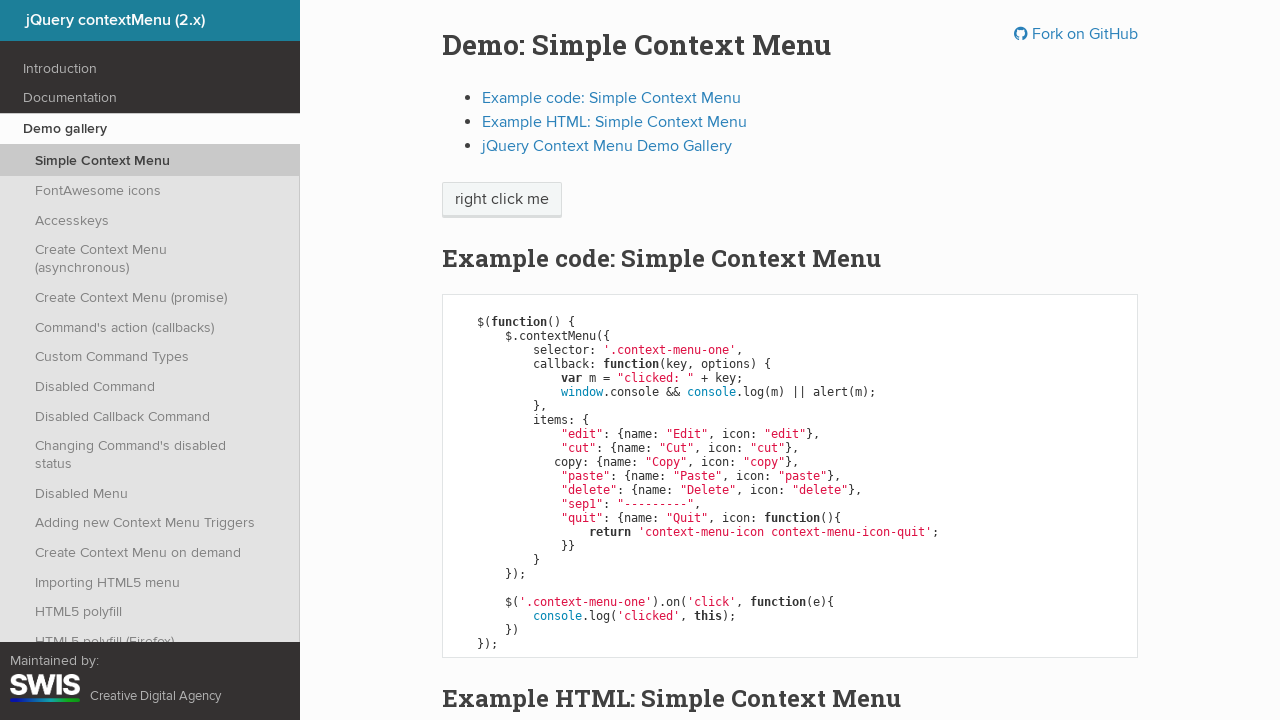

Performed right-click on the context menu button at (502, 200) on .context-menu-one.btn.btn-neutral
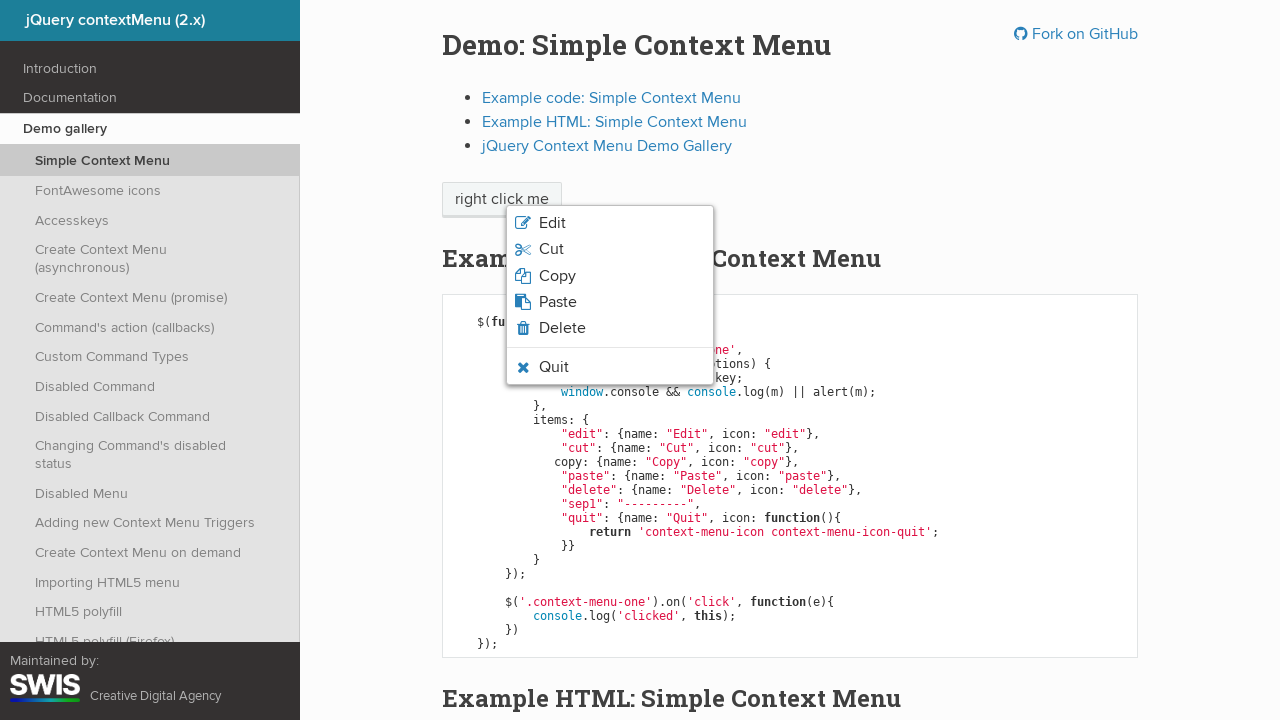

Context menu appeared after right-click
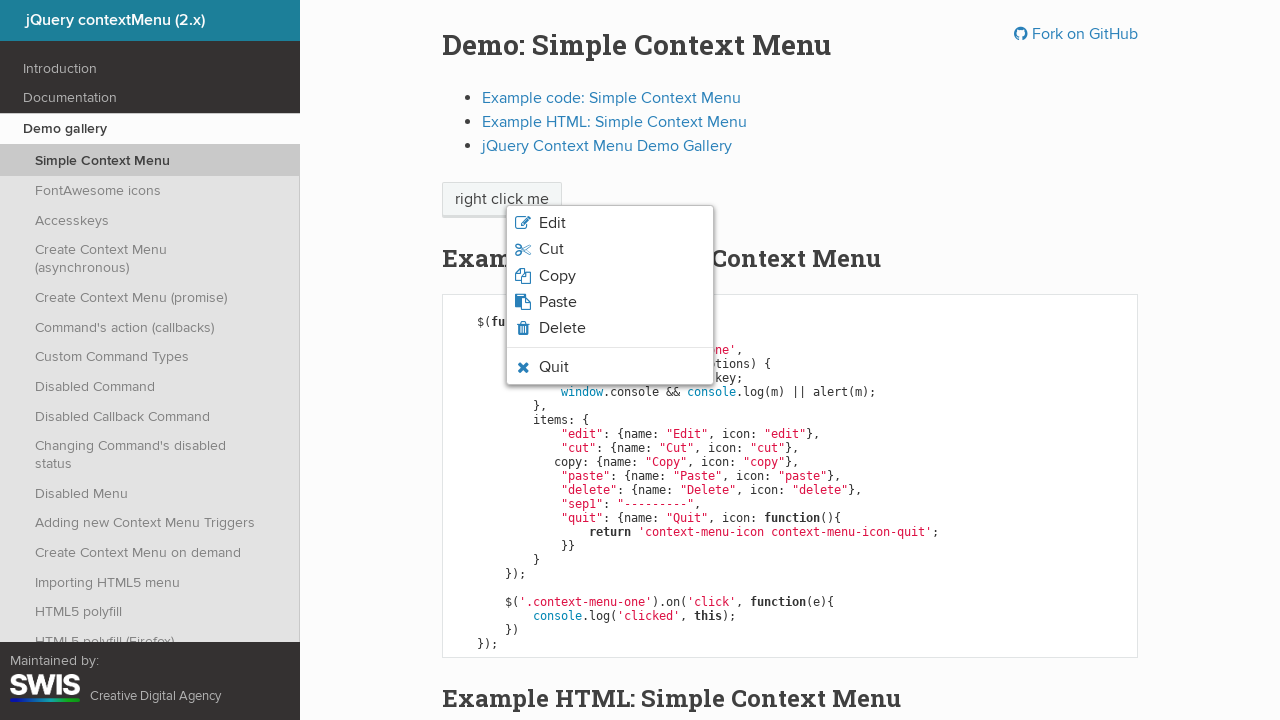

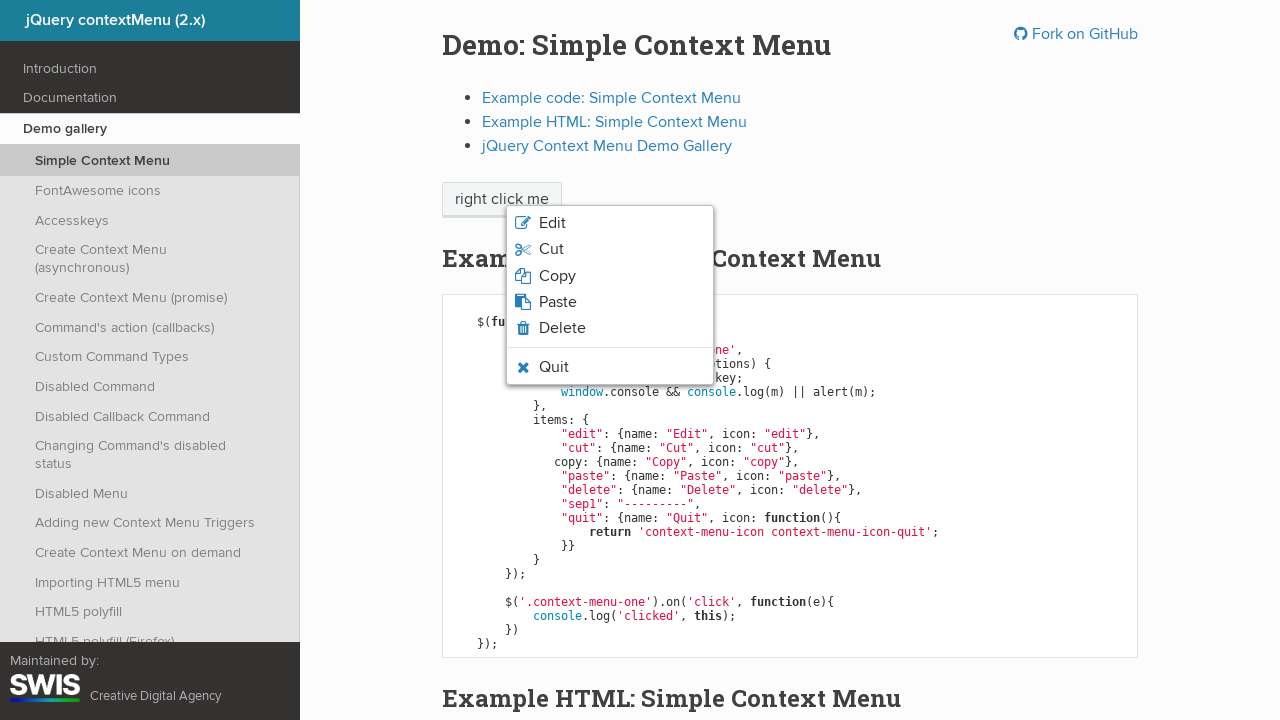